Navigates to the PHP Travels website, verifies the page title matches the expected value, and locates the Blog link on the page.

Starting URL: http://www.phptravels.net/en

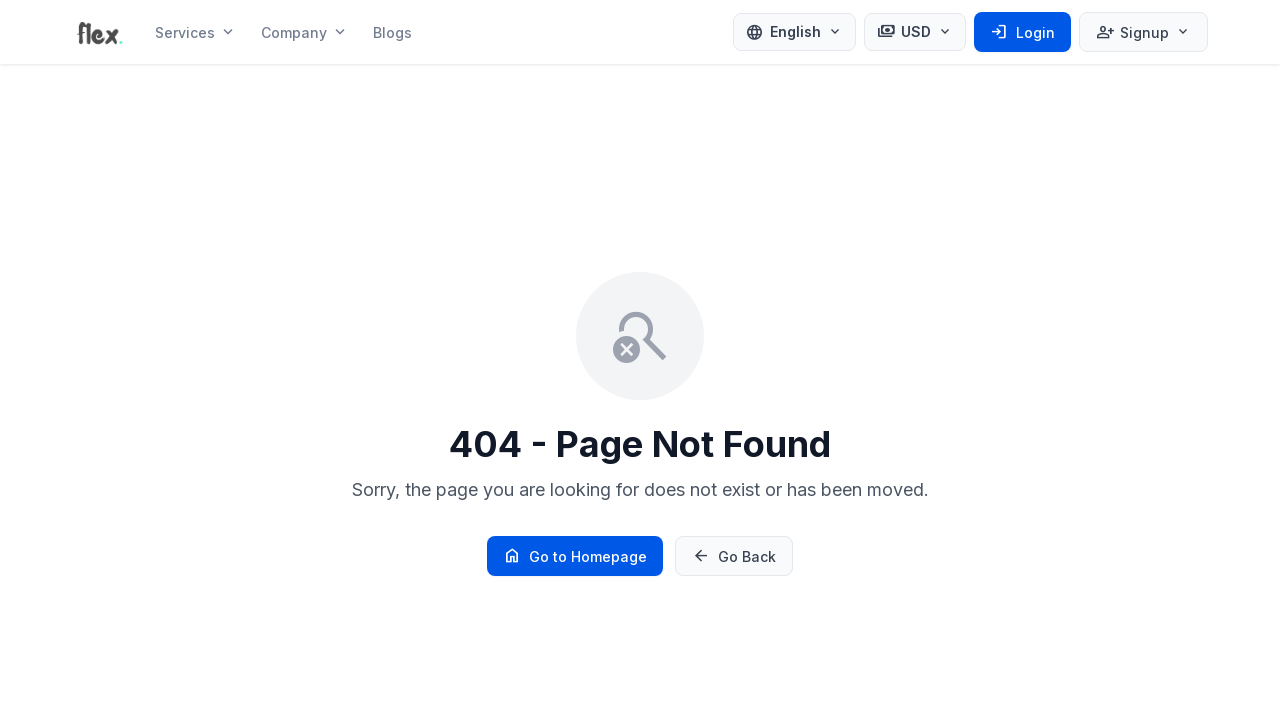

Set viewport size to 1920x1080
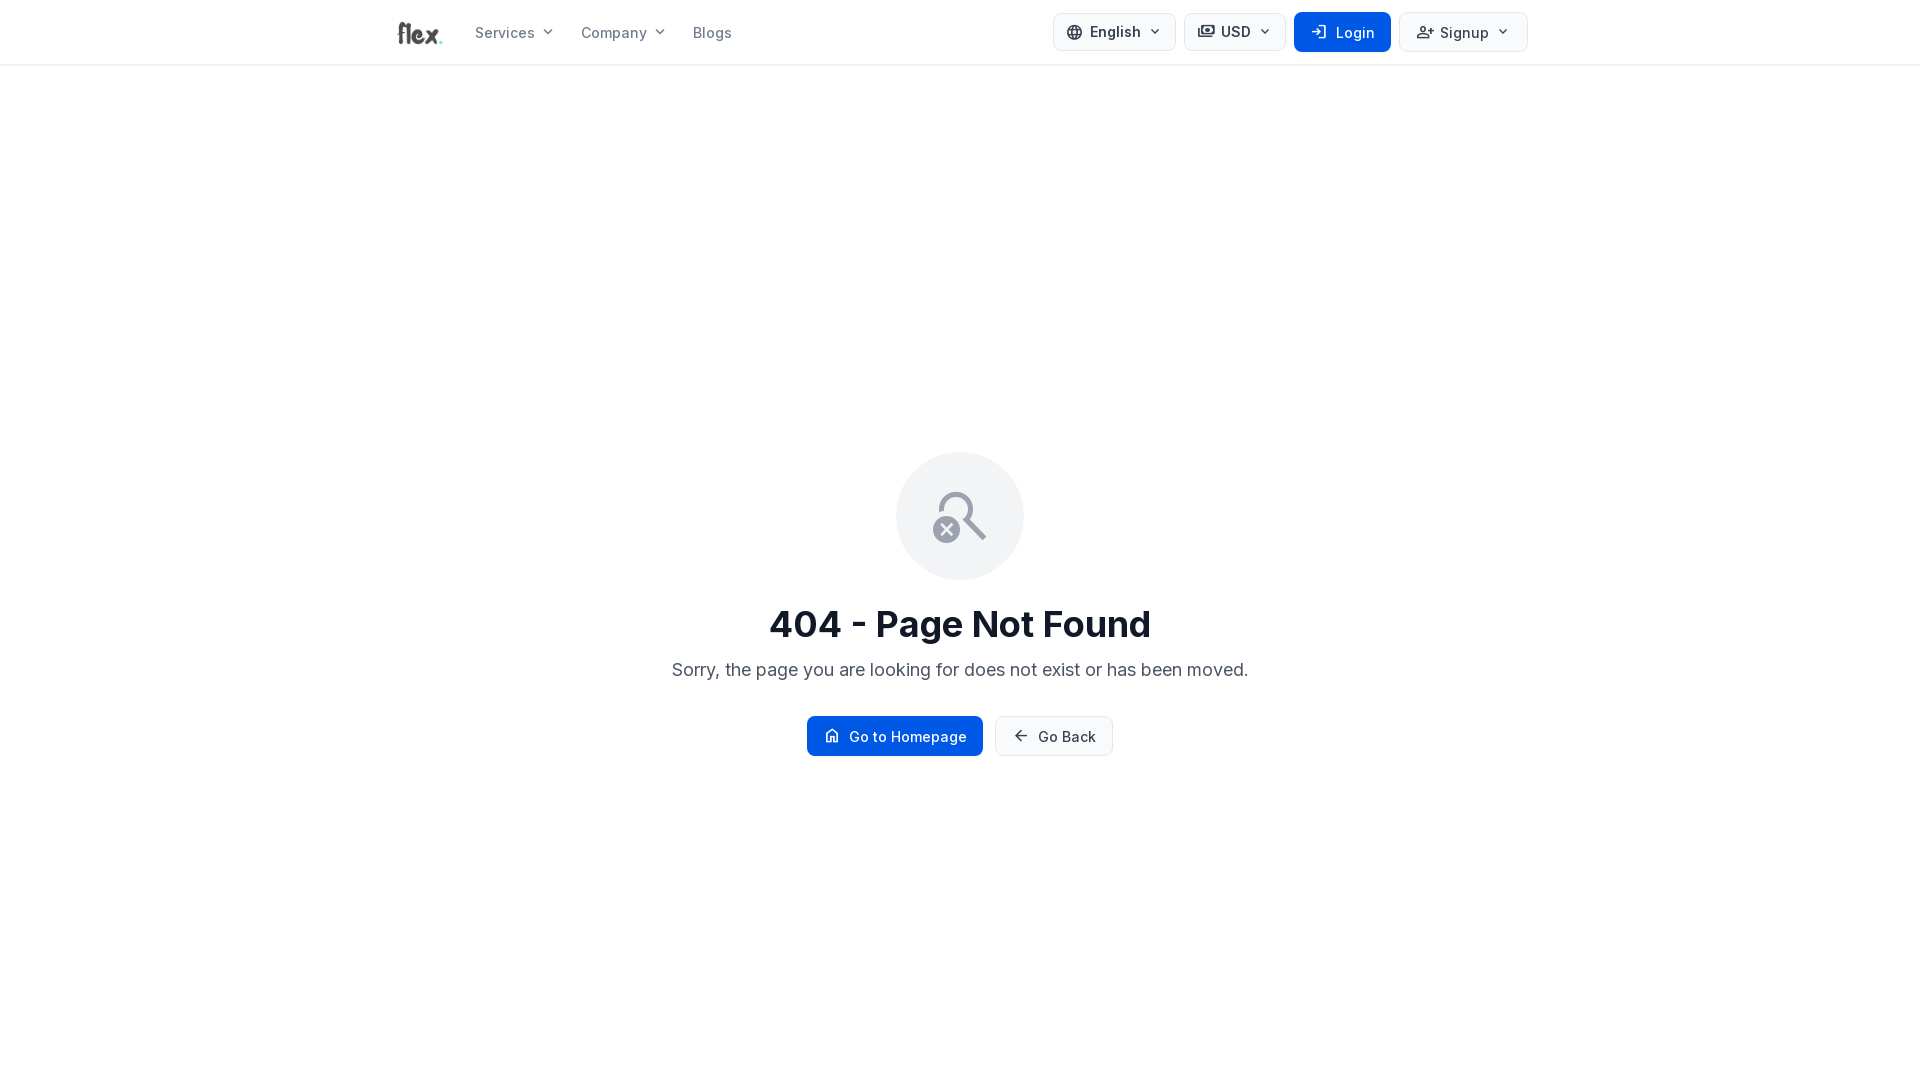

Retrieved page title
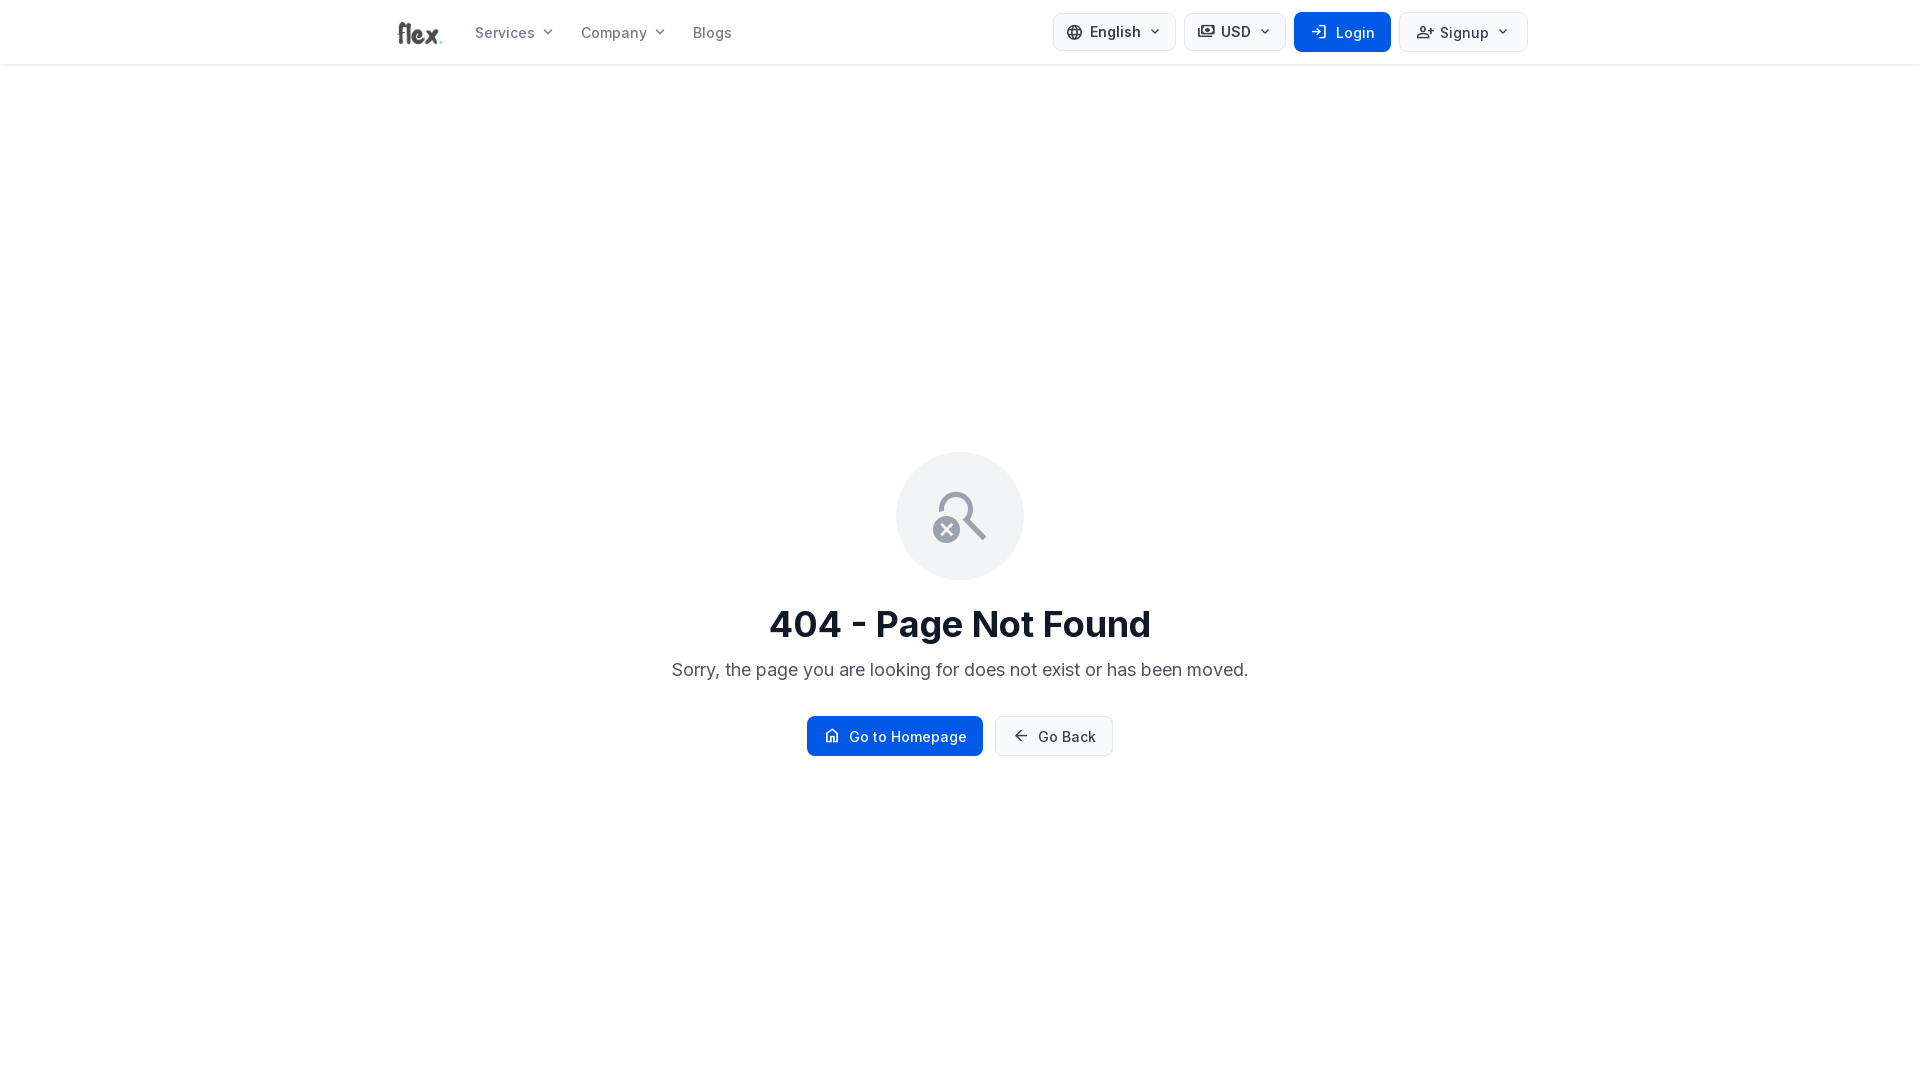

Page title does not match expected value
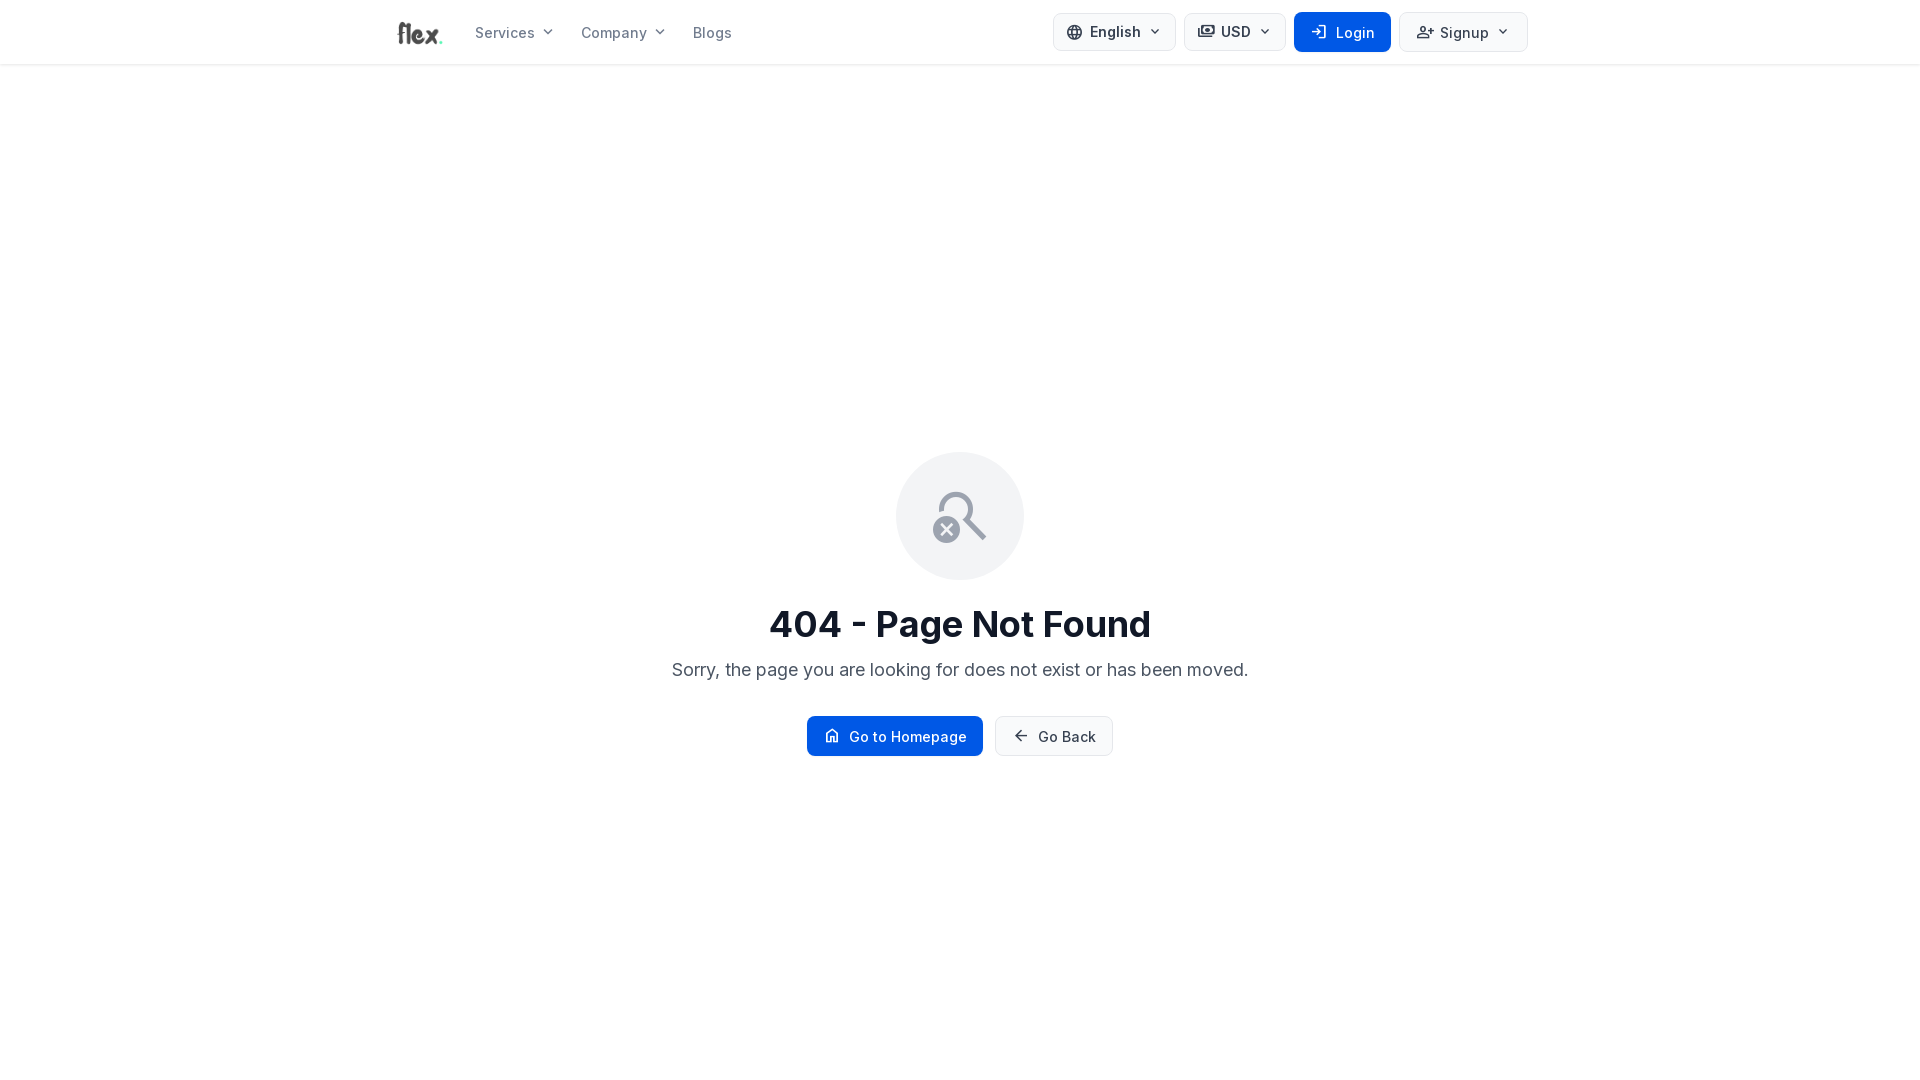

Located Blog link on the page
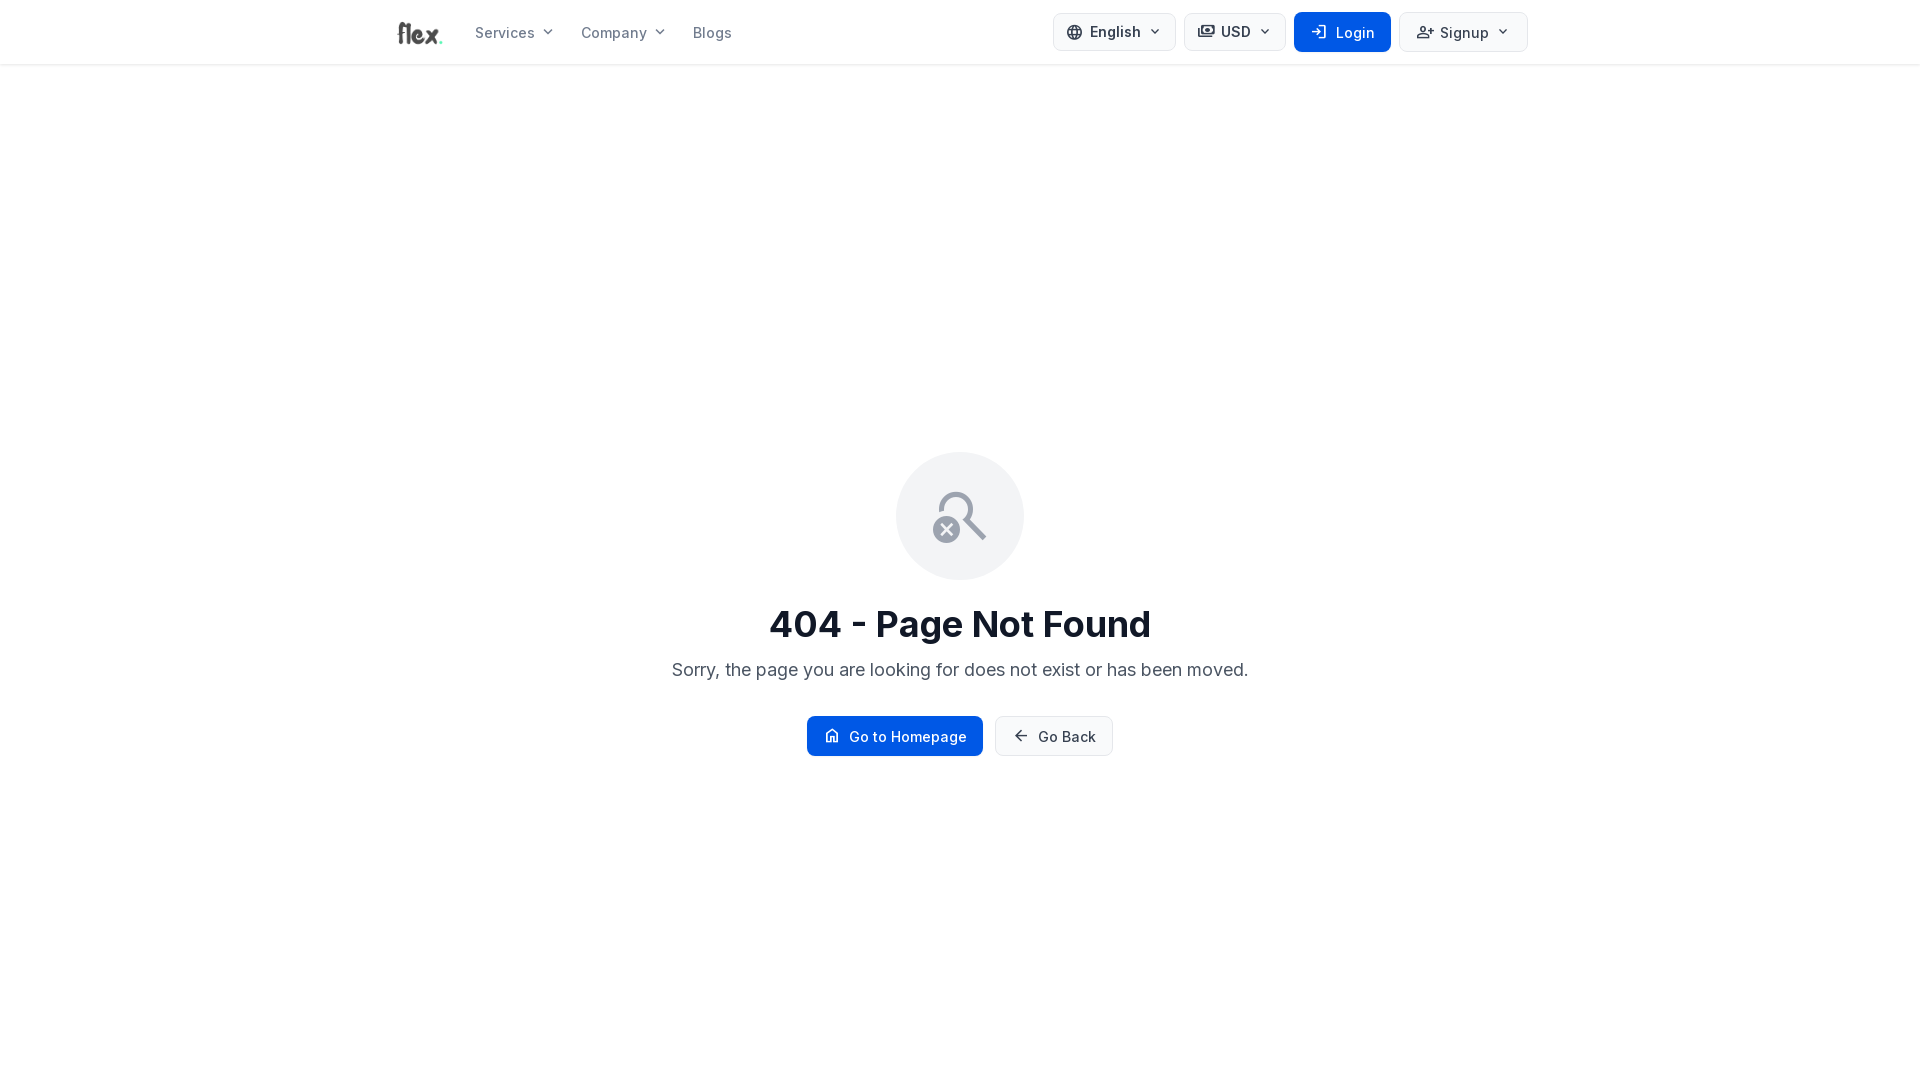

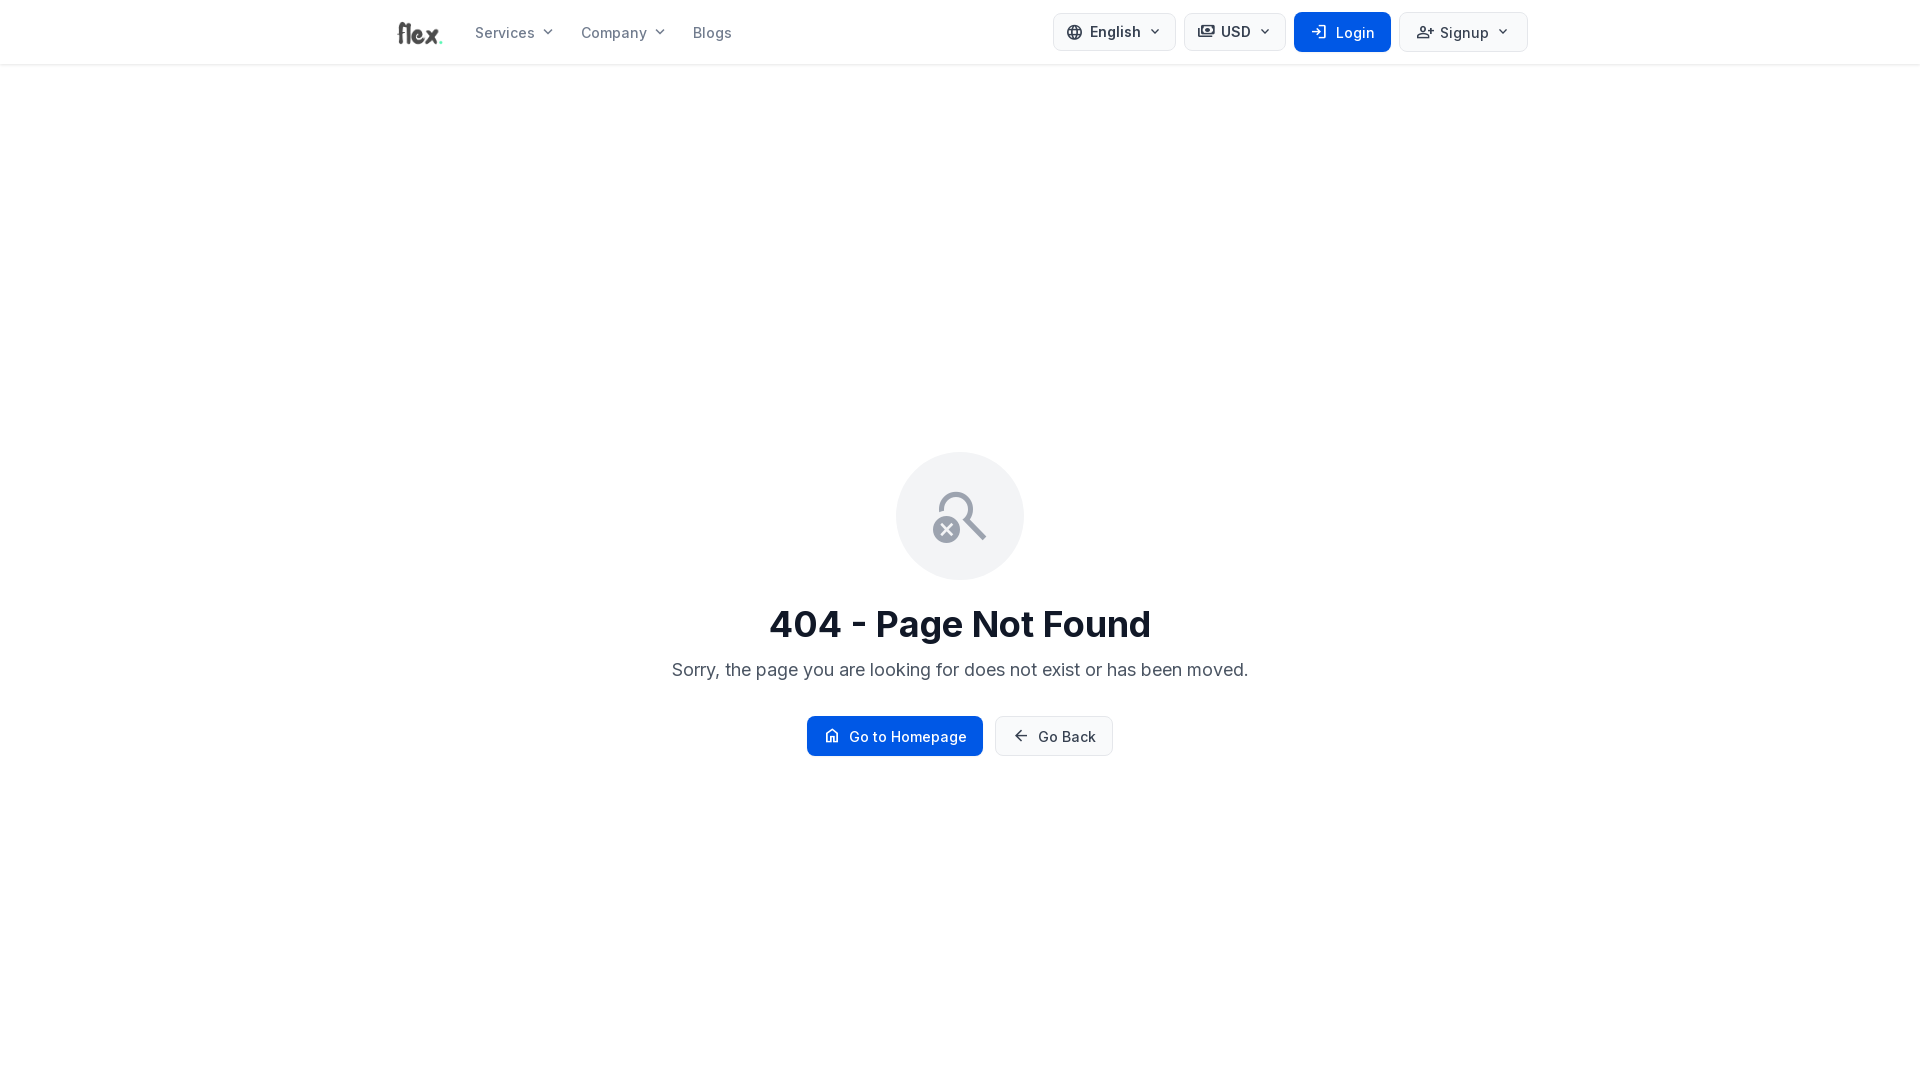